Navigates to the-internet.herokuapp.com and clicks on the Dynamic Controls link from the navigation menu

Starting URL: https://the-internet.herokuapp.com/

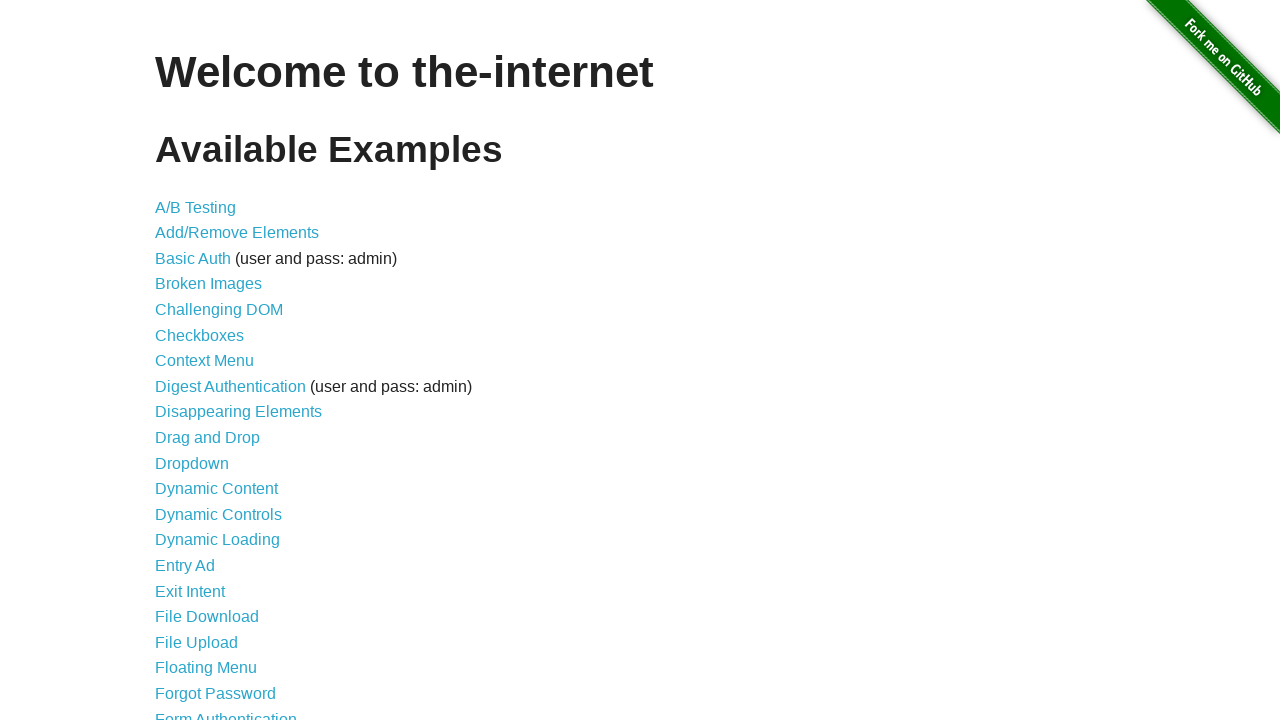

Waited for page to load - h1 element appeared
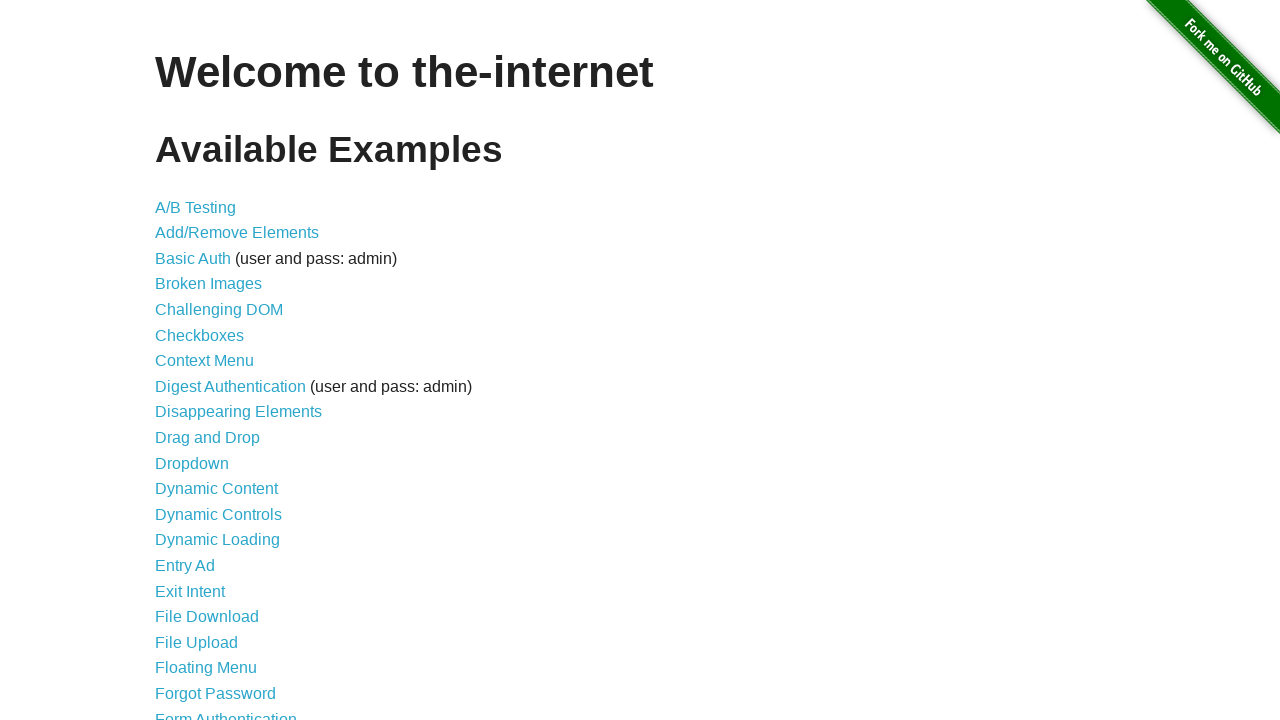

Clicked on Dynamic Controls link from navigation menu at (218, 514) on xpath=//*[@id="content"]/ul/li[13]/a
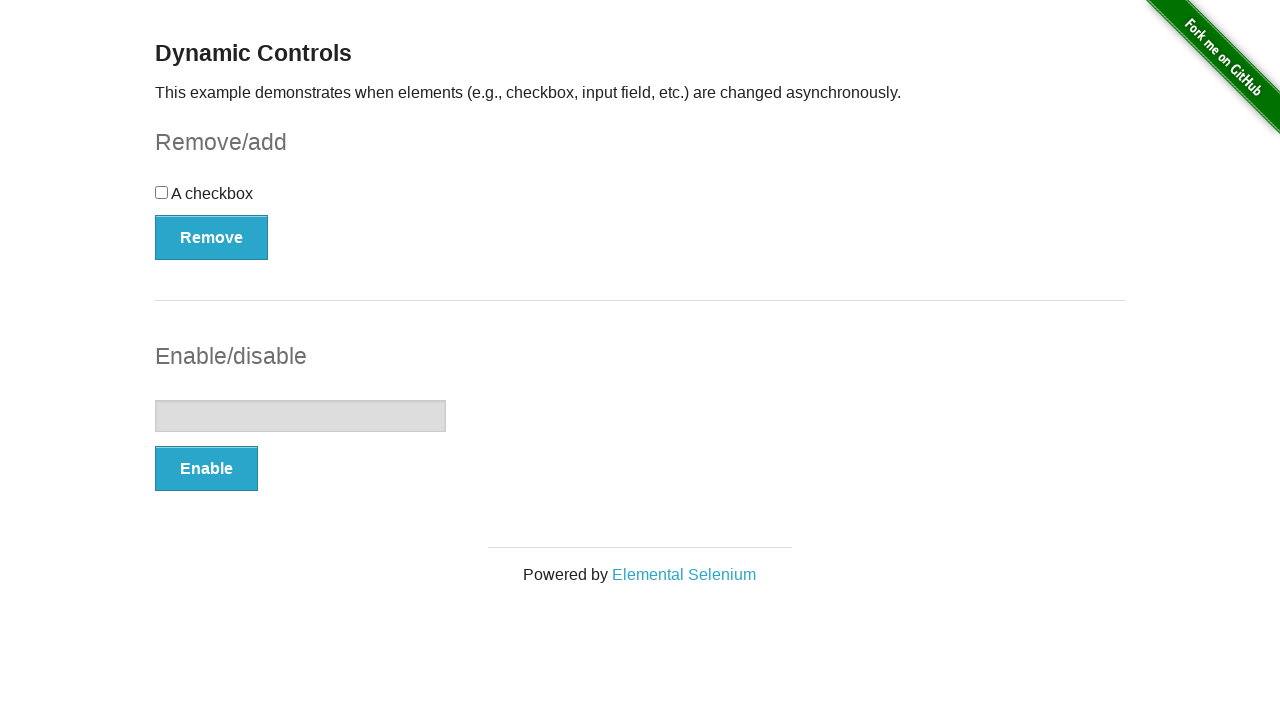

Waited for Dynamic Controls page to load - h4 element appeared
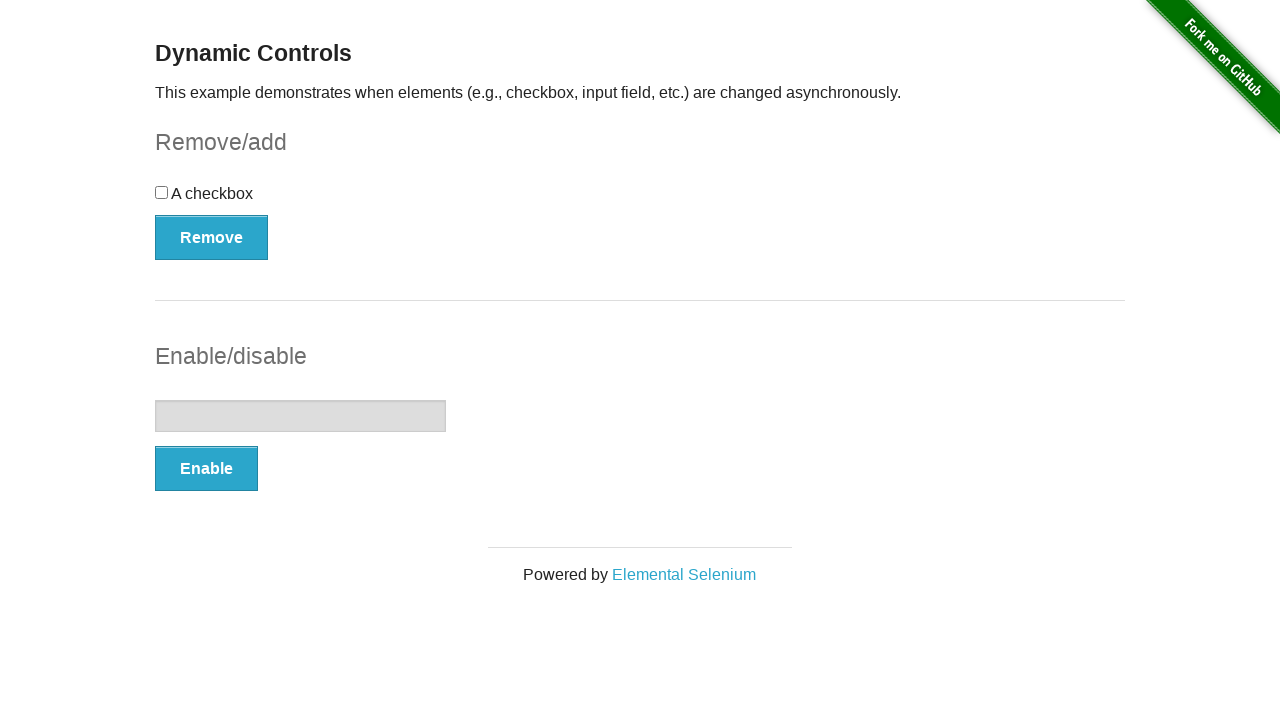

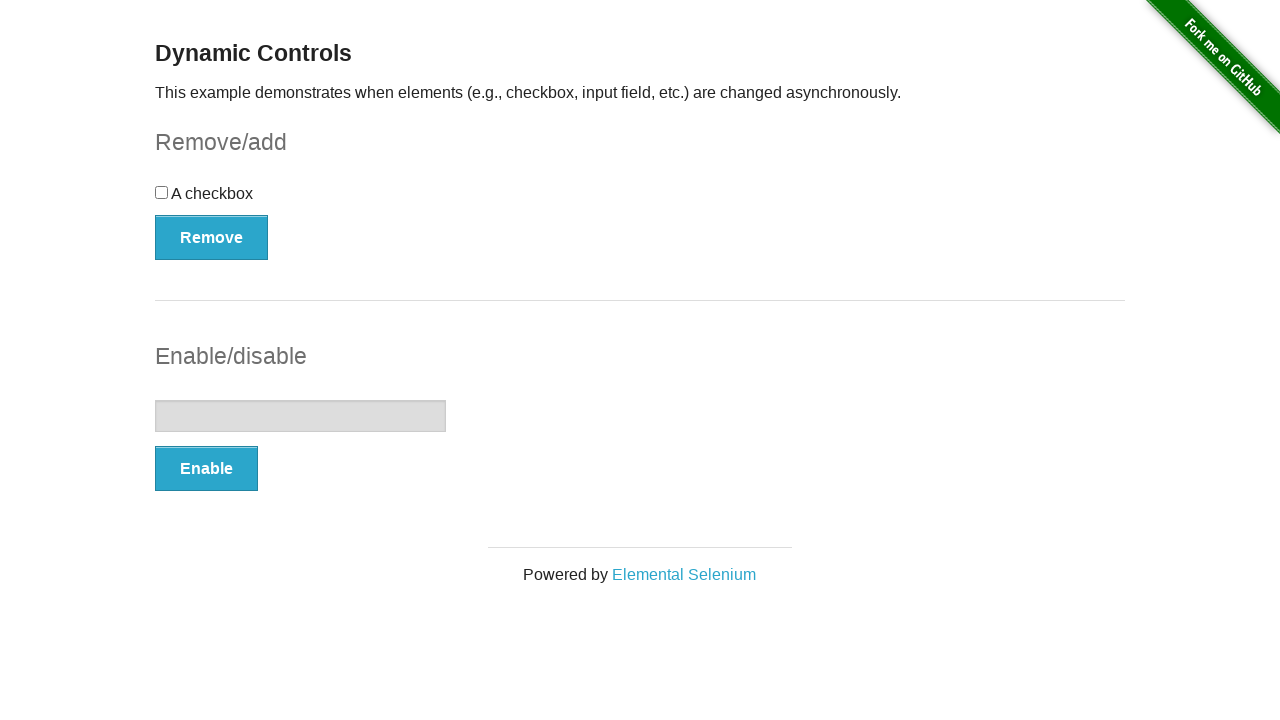